Tests navigation by clicking the "Get started" link and verifying the Installation heading is visible

Starting URL: https://playwright.dev/

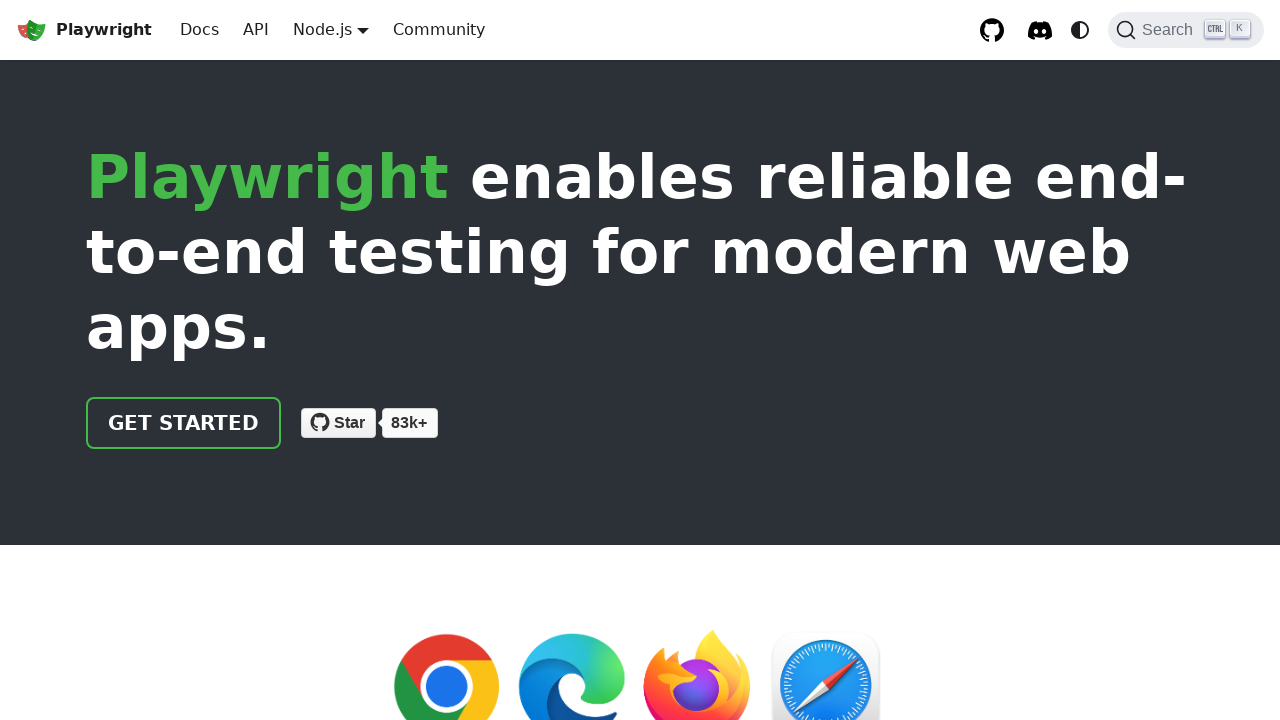

Clicked the 'Get started' link at (184, 423) on internal:role=link[name="Get started"i]
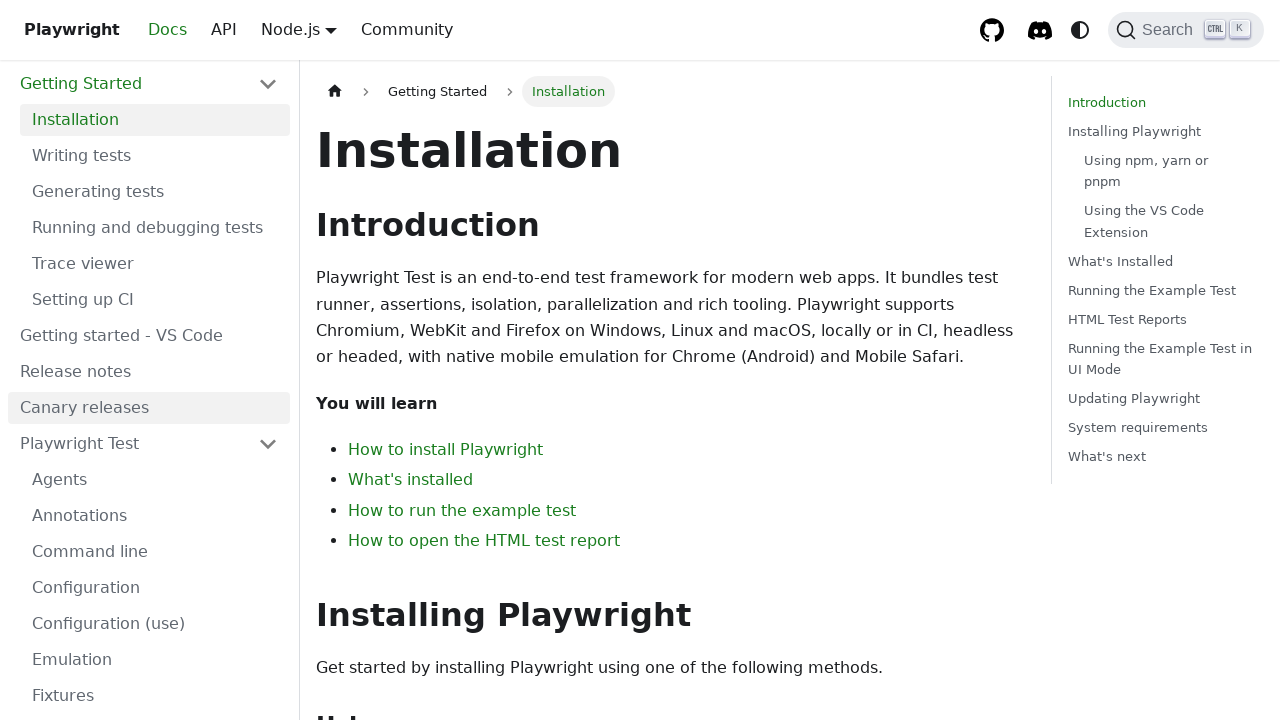

Installation heading is visible
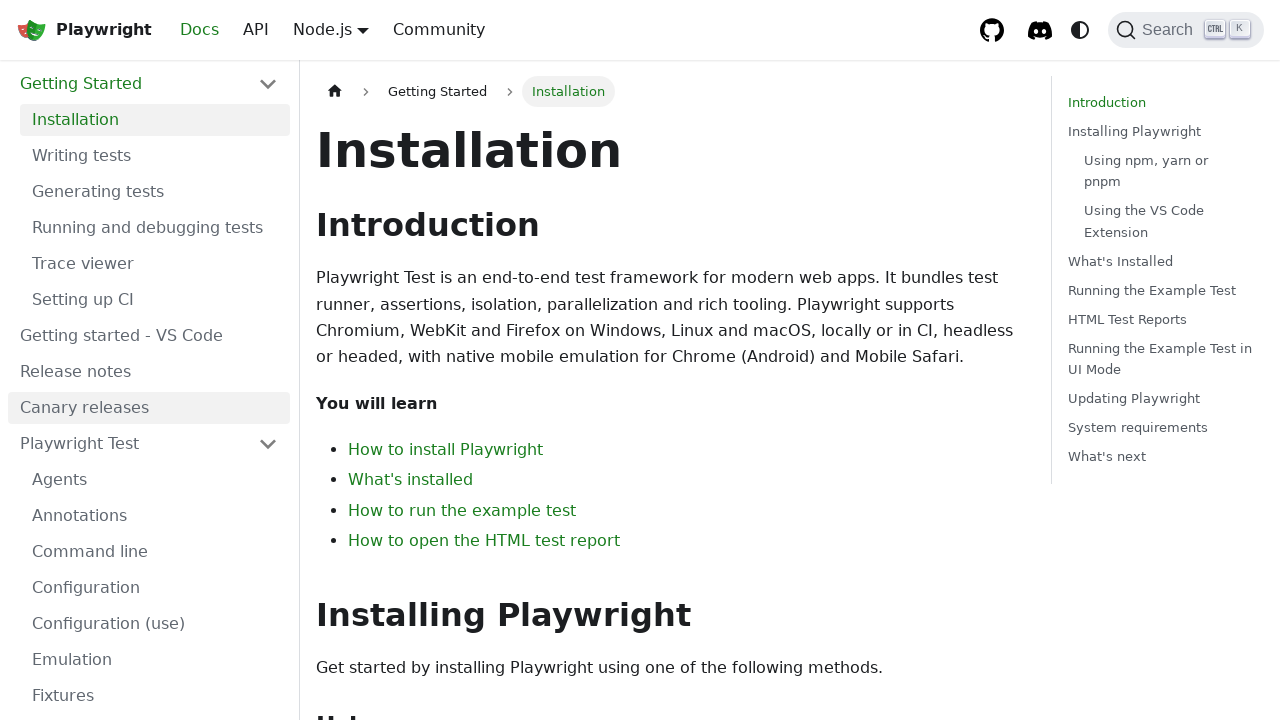

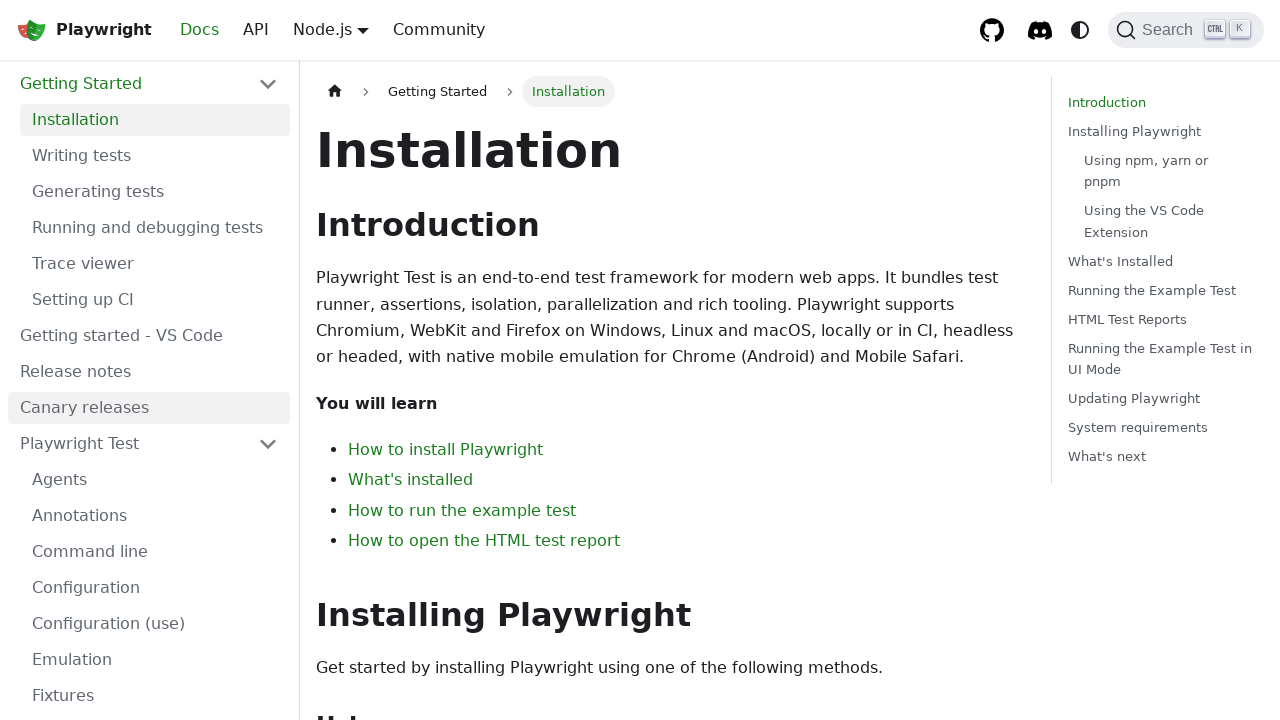